Tests alert handling functionality by triggering different types of alerts (immediate and delayed) and accepting them

Starting URL: https://demoqa.com/alerts

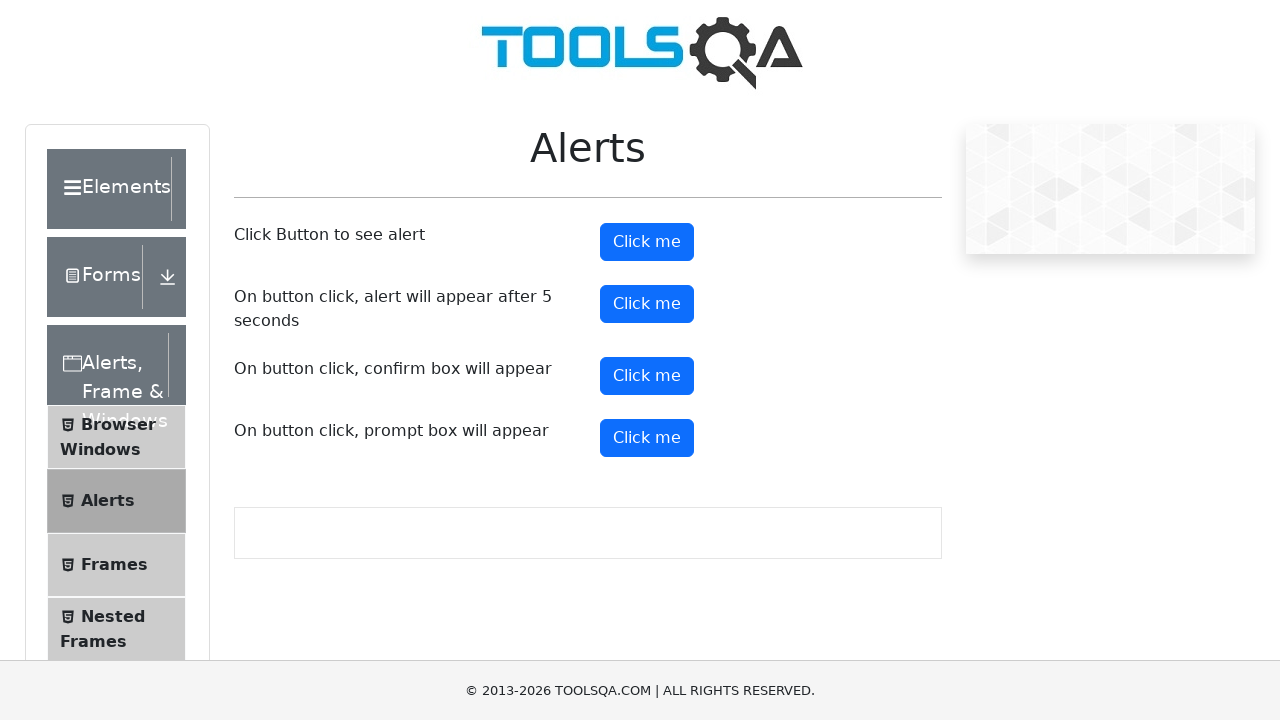

Clicked button to trigger immediate alert at (647, 242) on #alertButton
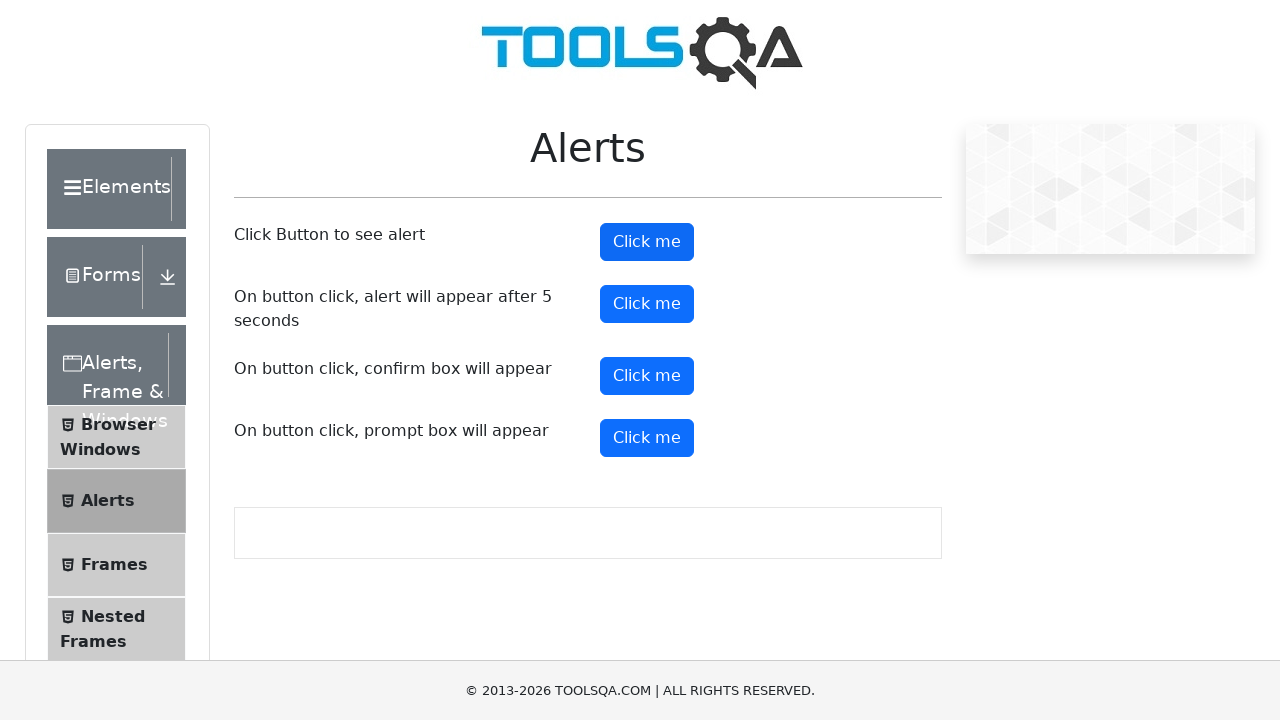

Set up dialog handler to automatically accept alerts
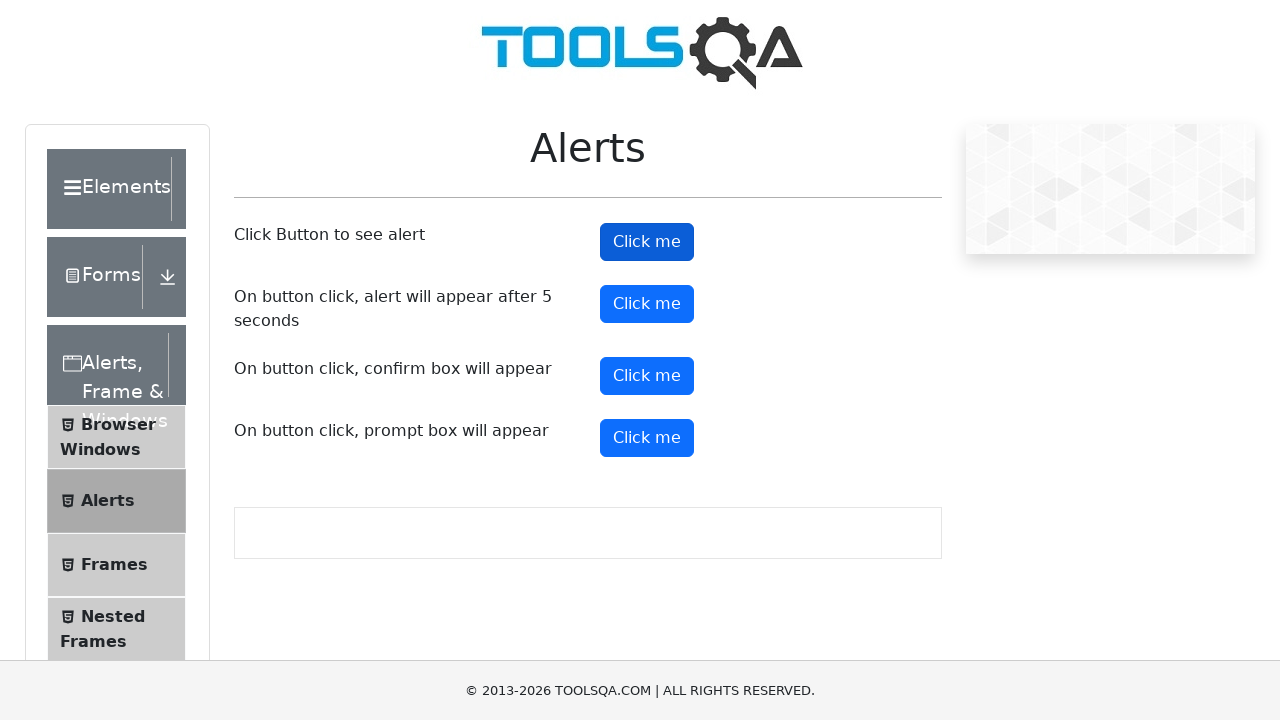

Triggered 5-second delayed alert using JavaScript
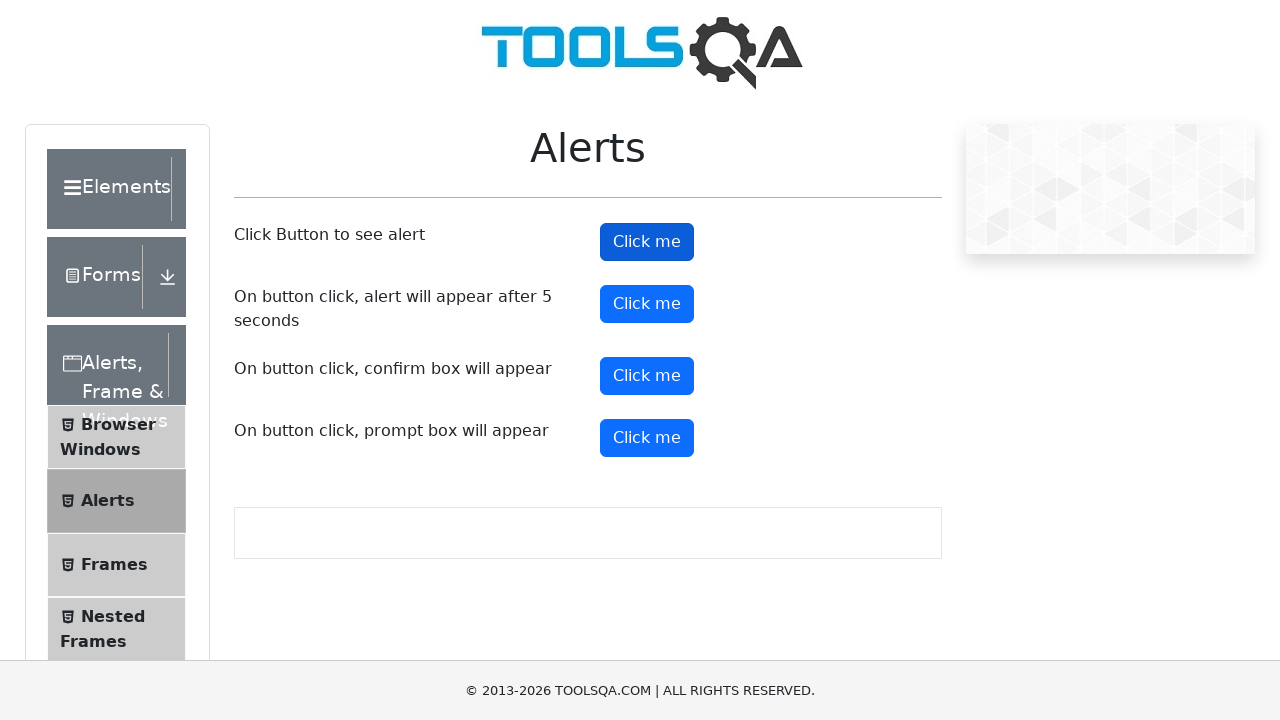

Waited 6 seconds for delayed alert to appear and be handled
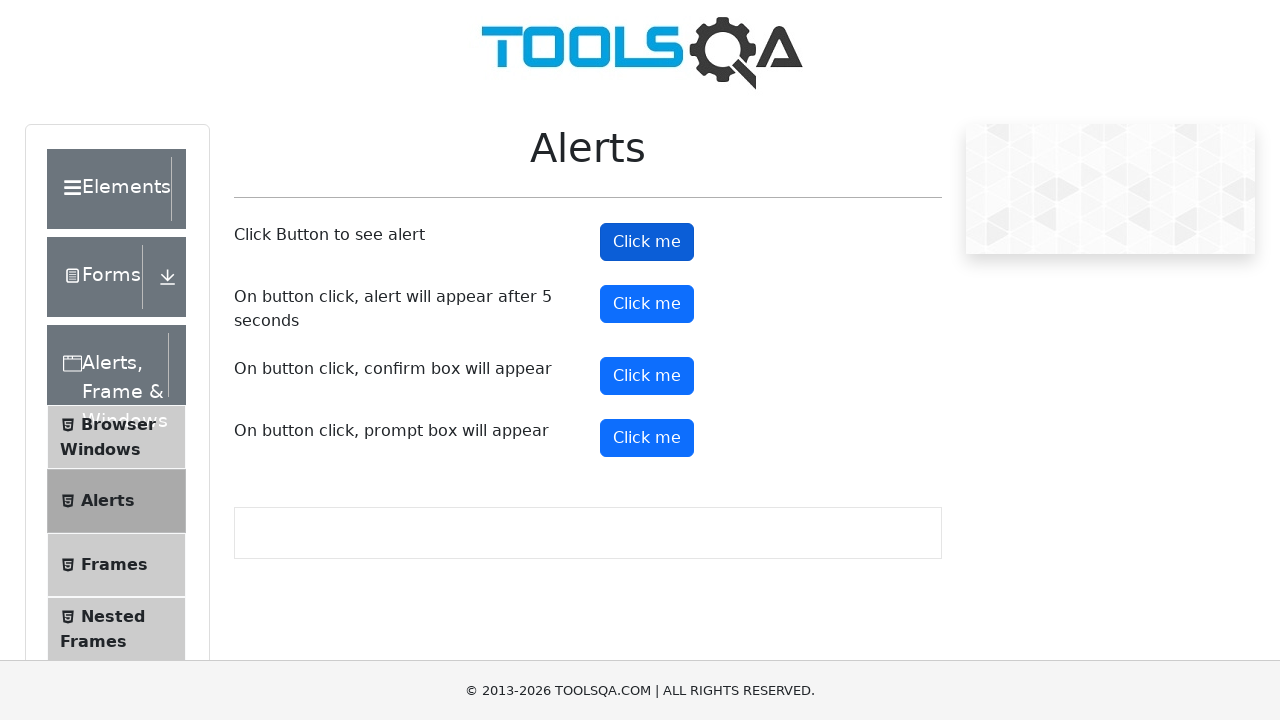

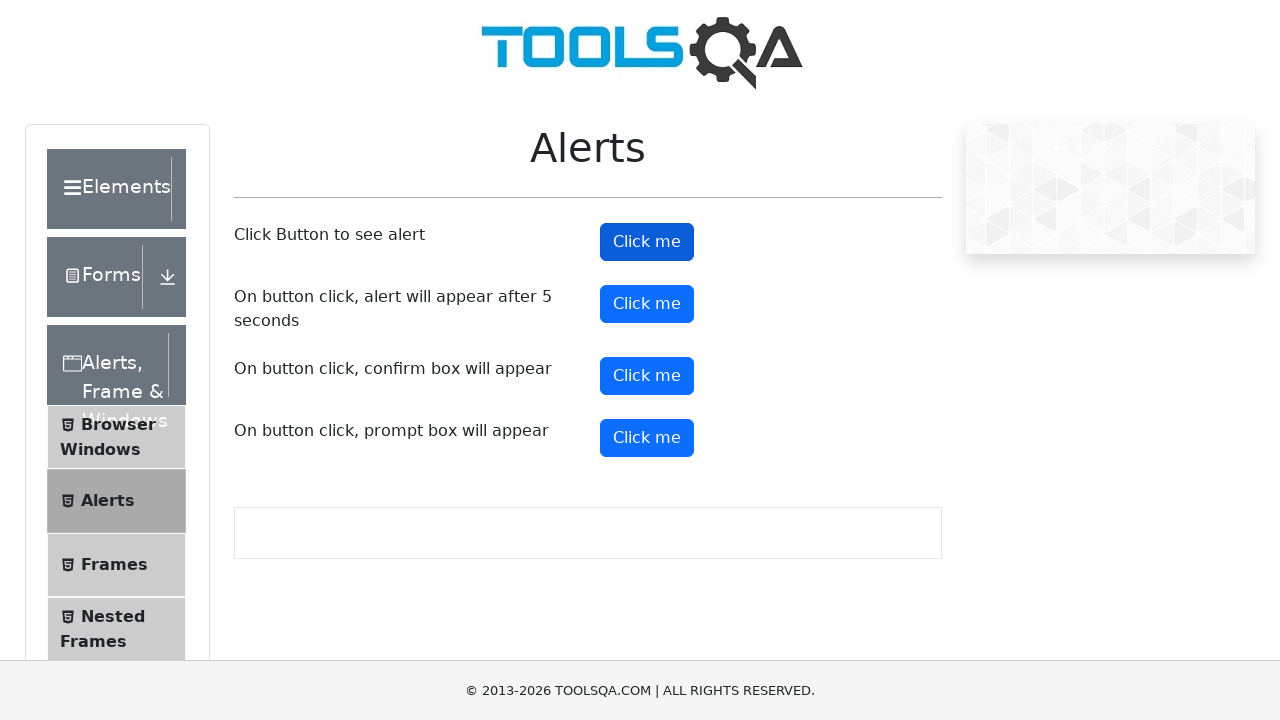